Tests XPath locators by navigating through Elements to Text Box, filling all form fields and verifying each output field

Starting URL: https://demoqa.com/

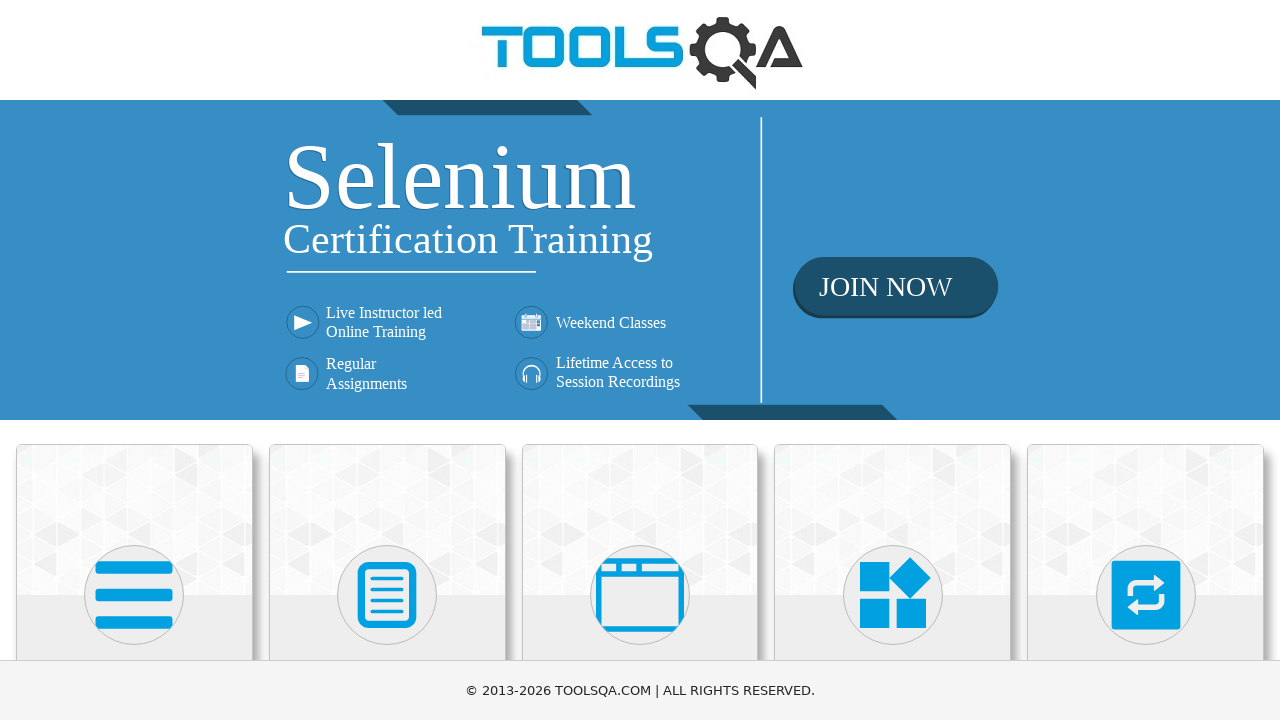

Clicked on Elements button using XPath at (134, 360) on xpath=//h5[1]
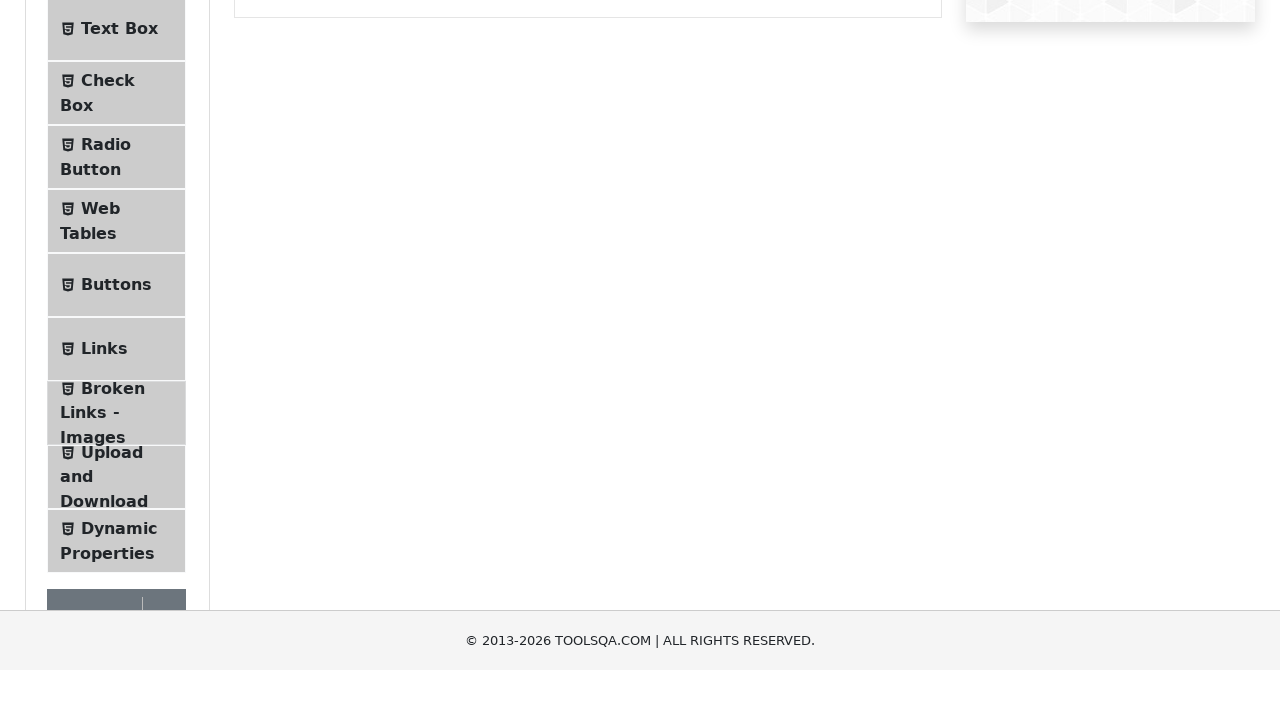

Clicked on Text Box tab using XPath at (119, 261) on xpath=//span[text()='Text Box']
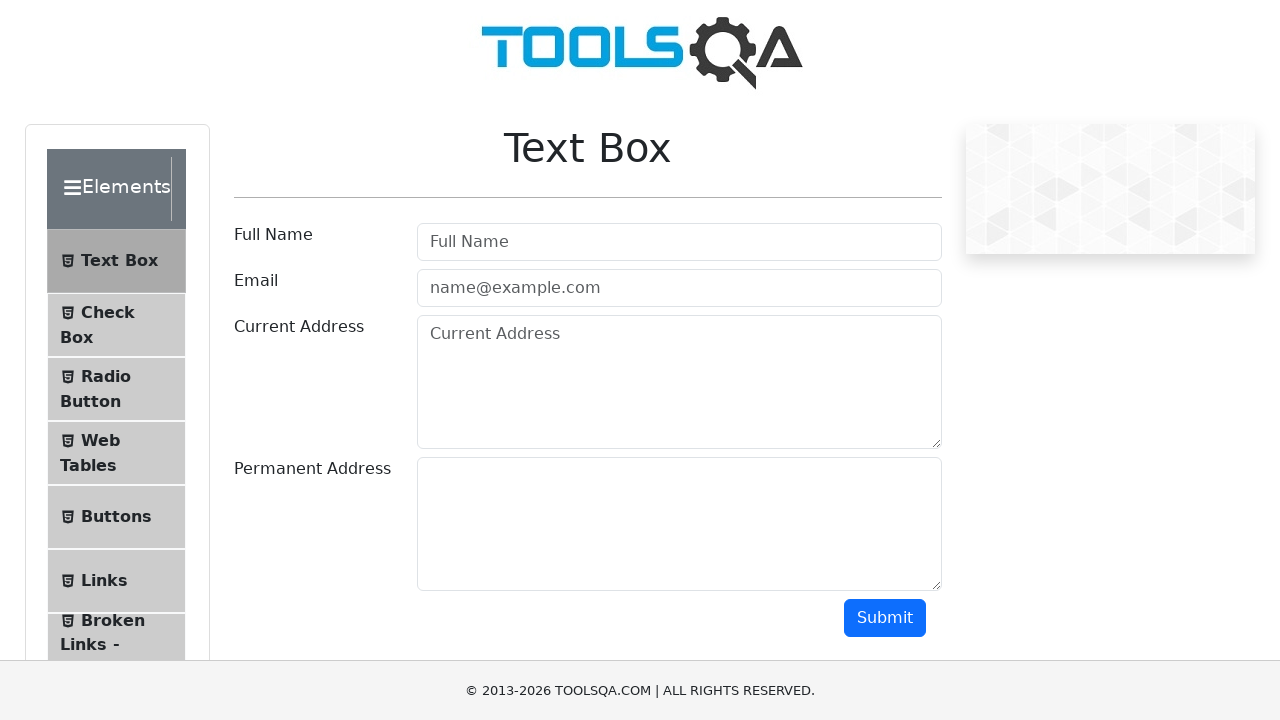

Filled Full Name field with 'Nat' on input[placeholder='Full Name']
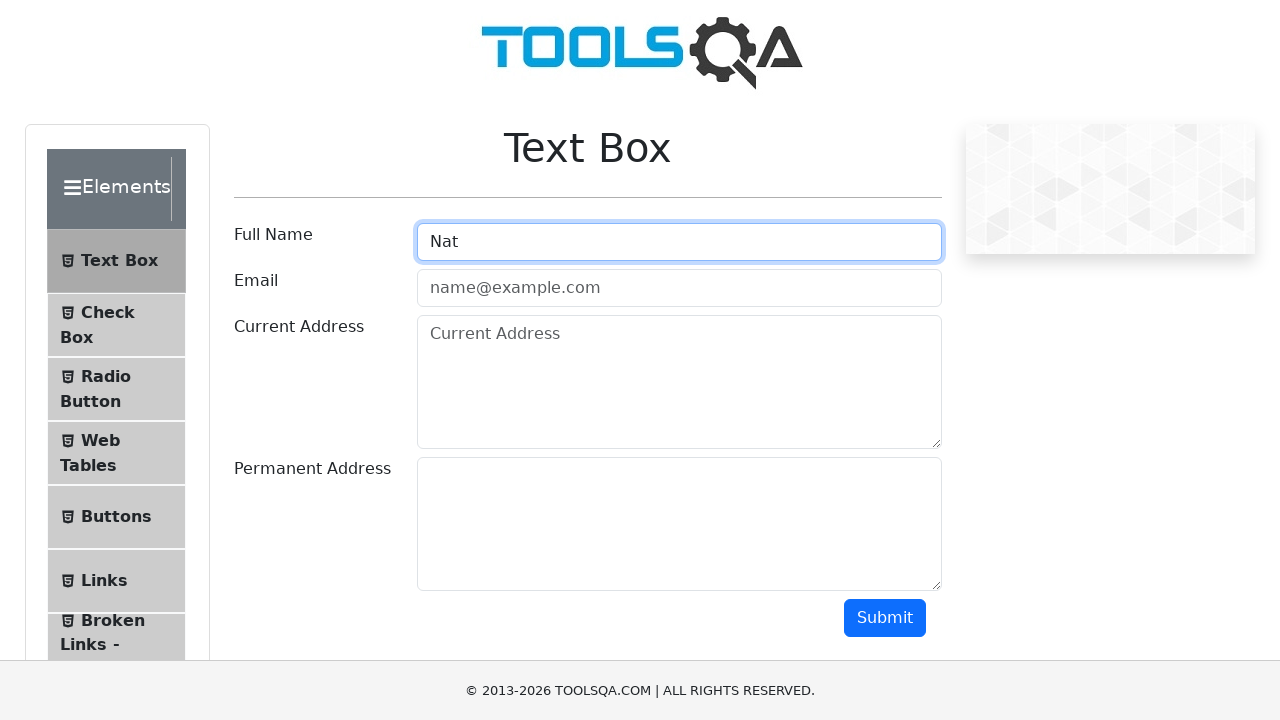

Filled Email field with 'new@new.new' on #userEmail
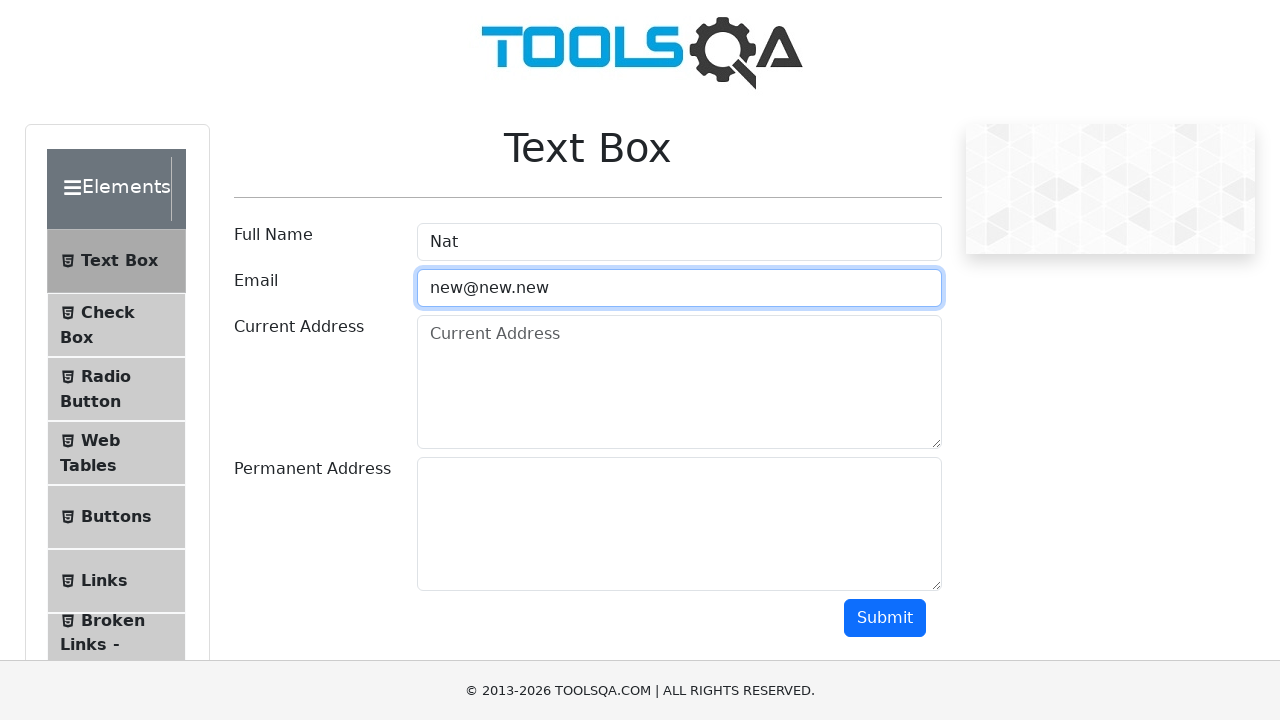

Filled Current Address field with 'USA' on #currentAddress
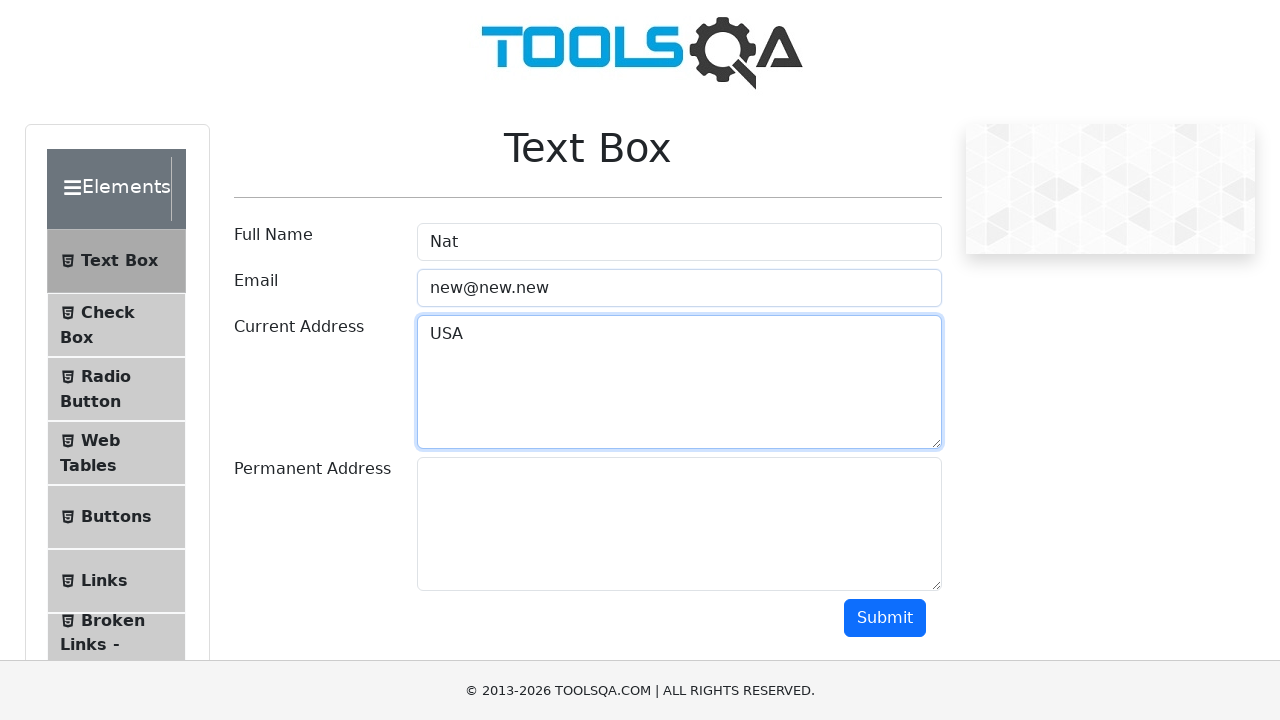

Filled Permanent Address field with 'NY' on #permanentAddress
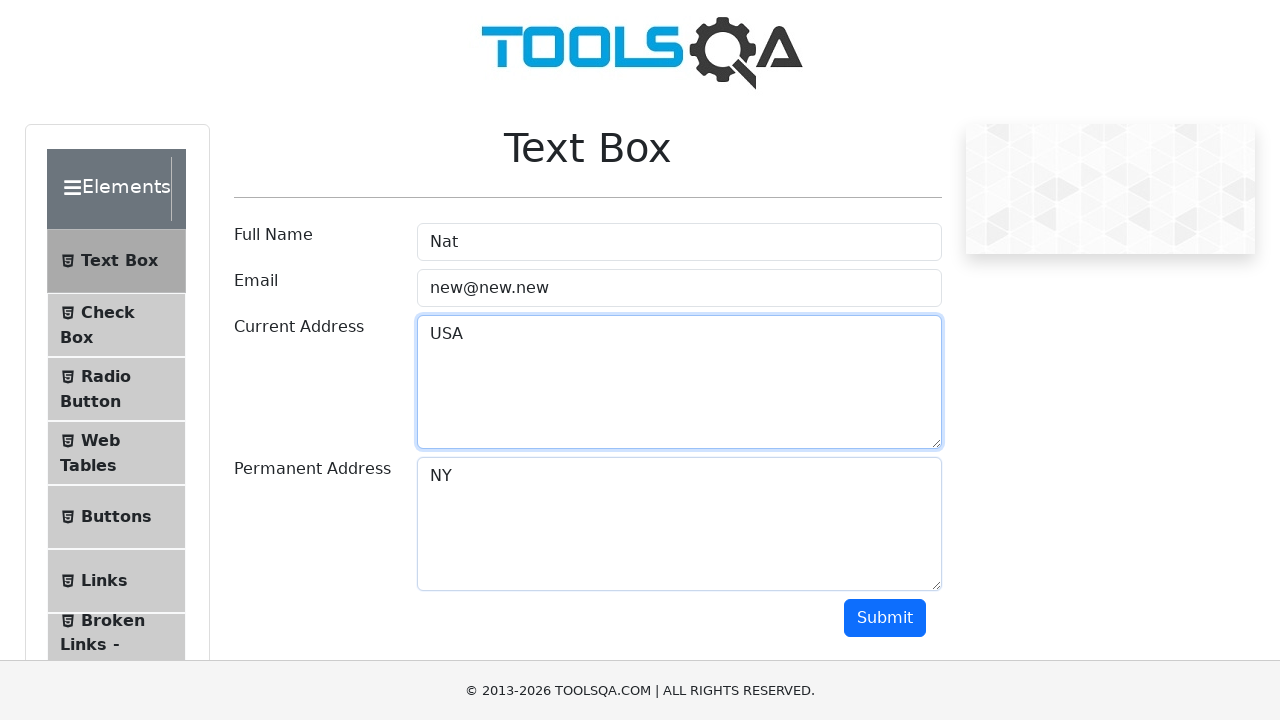

Clicked Submit button to submit form at (885, 618) on #submit
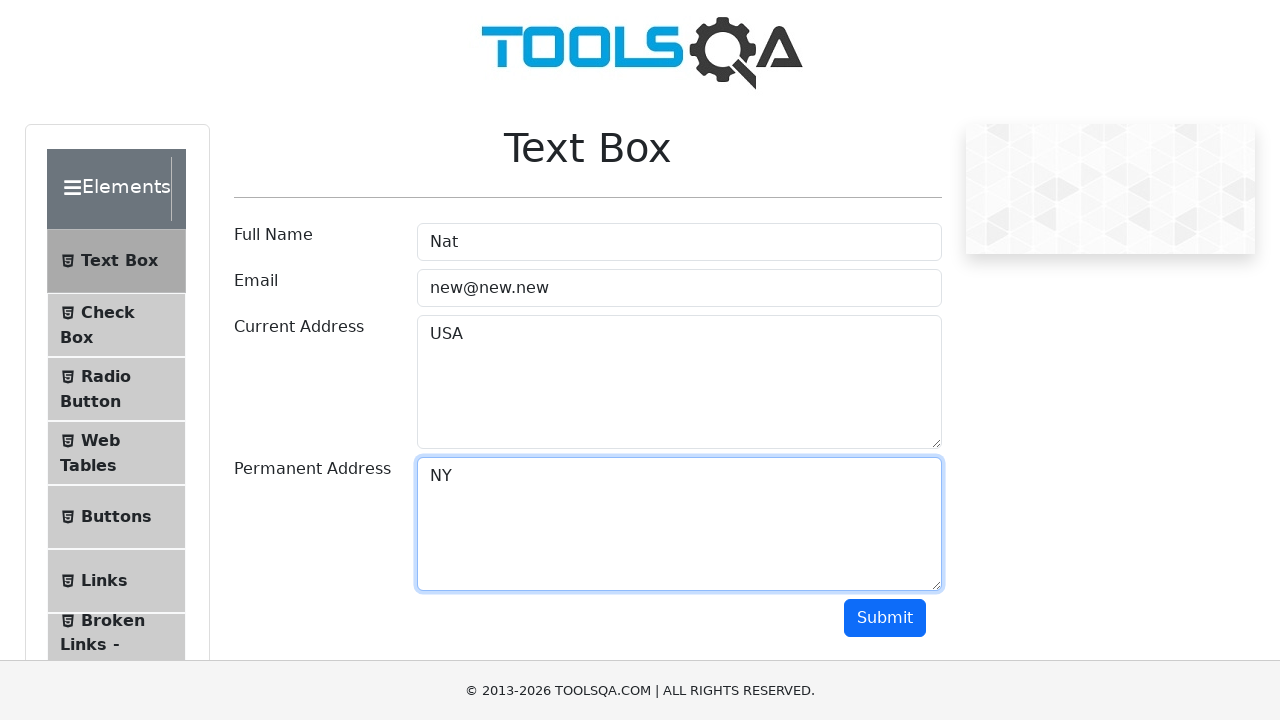

Form output loaded with name field visible
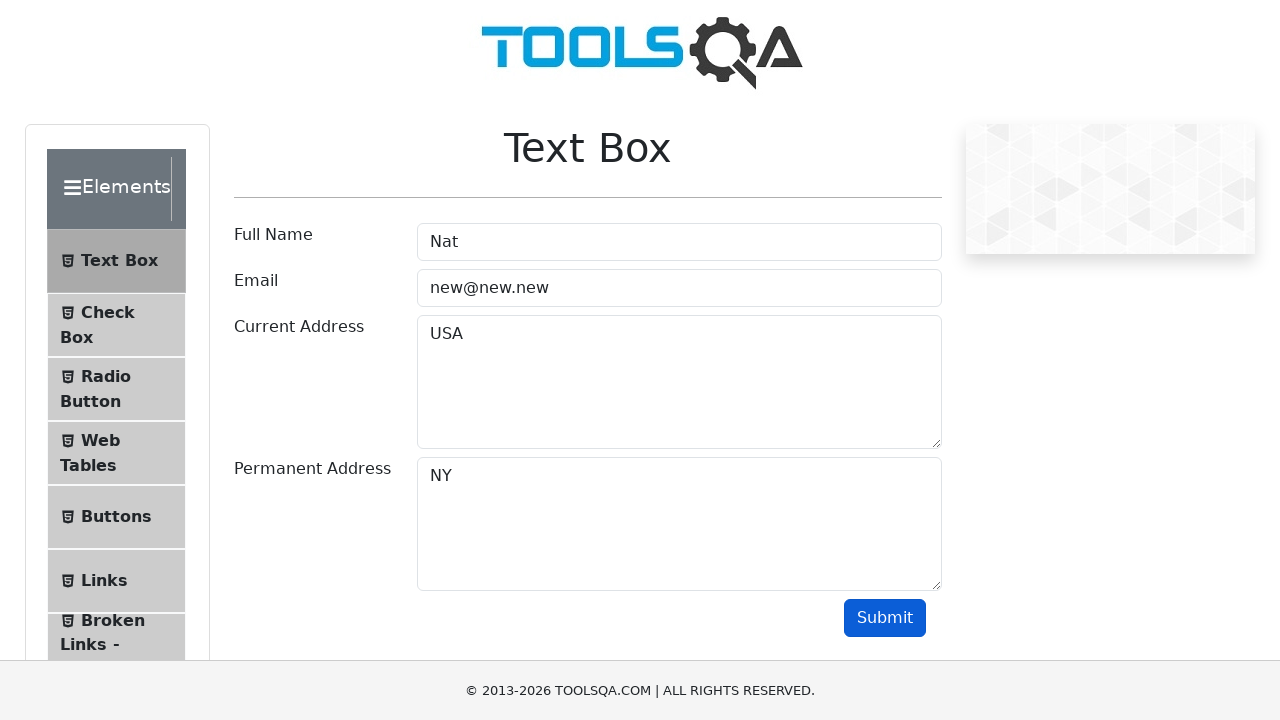

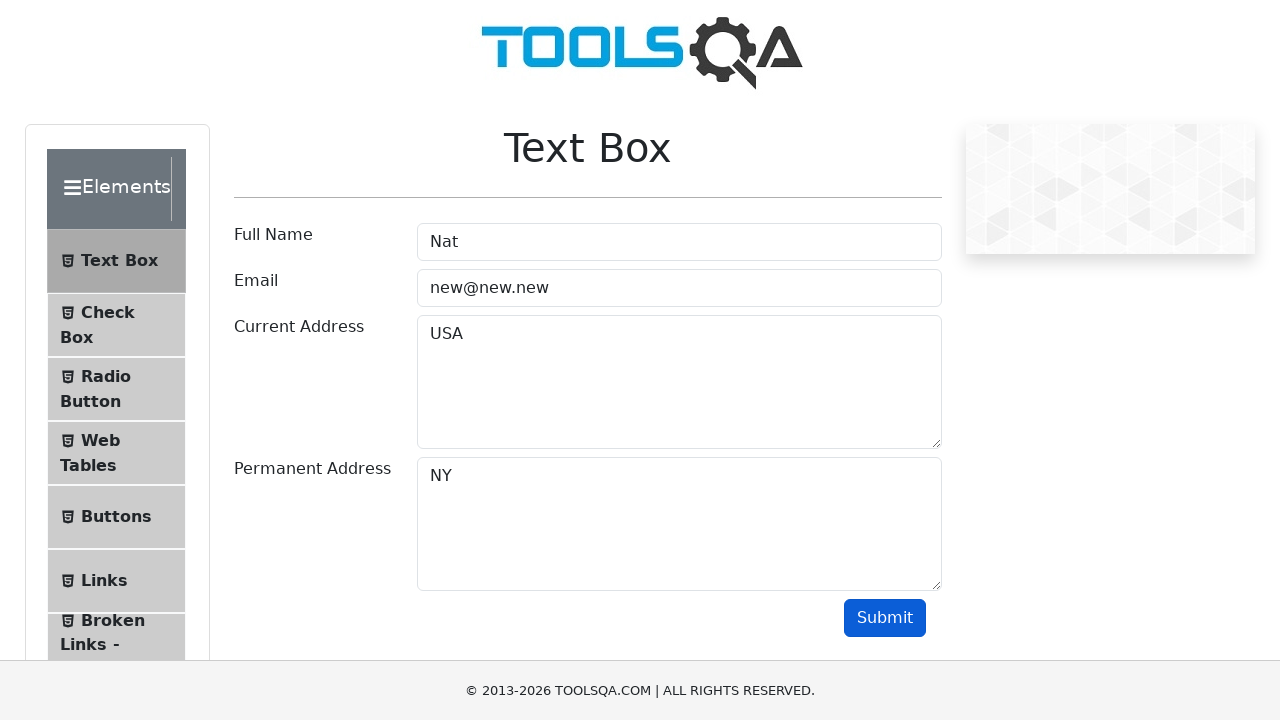